Tests sorting the Due column in ascending order by clicking the column header and verifying the values are sorted correctly using CSS pseudo-class selectors.

Starting URL: http://the-internet.herokuapp.com/tables

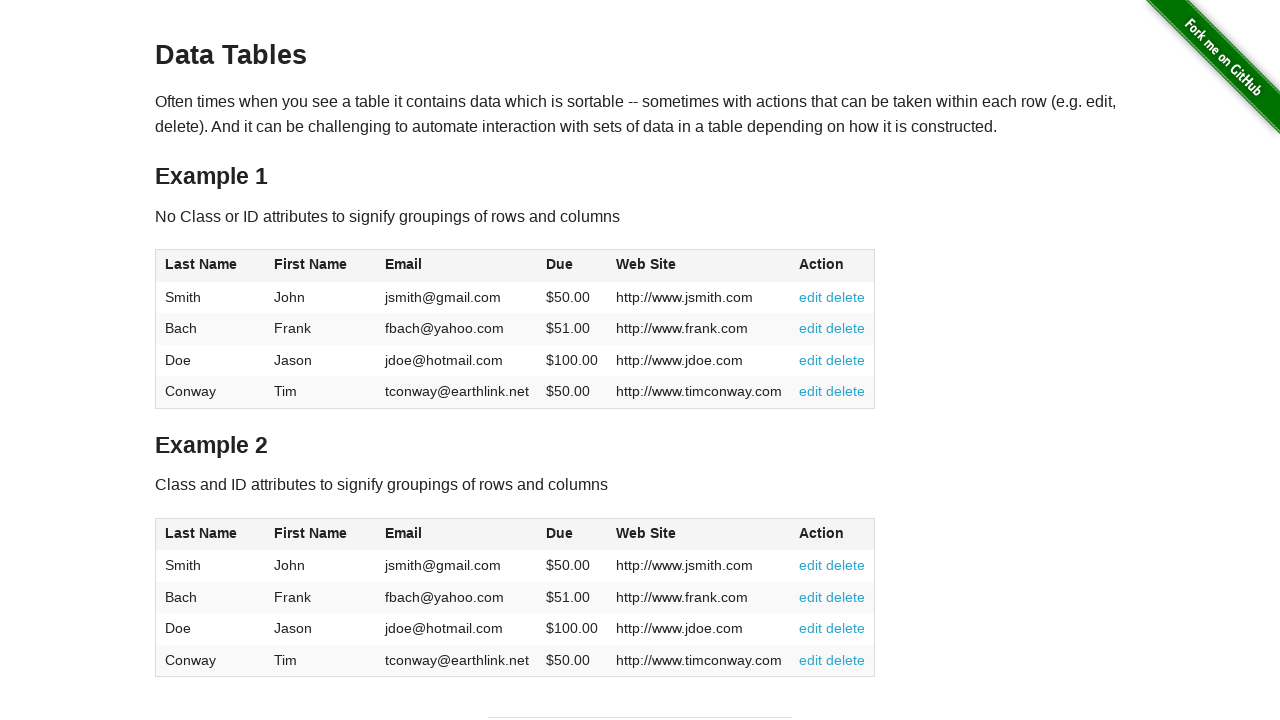

Clicked Due column header (4th column) to sort ascending at (572, 266) on #table1 thead tr th:nth-child(4)
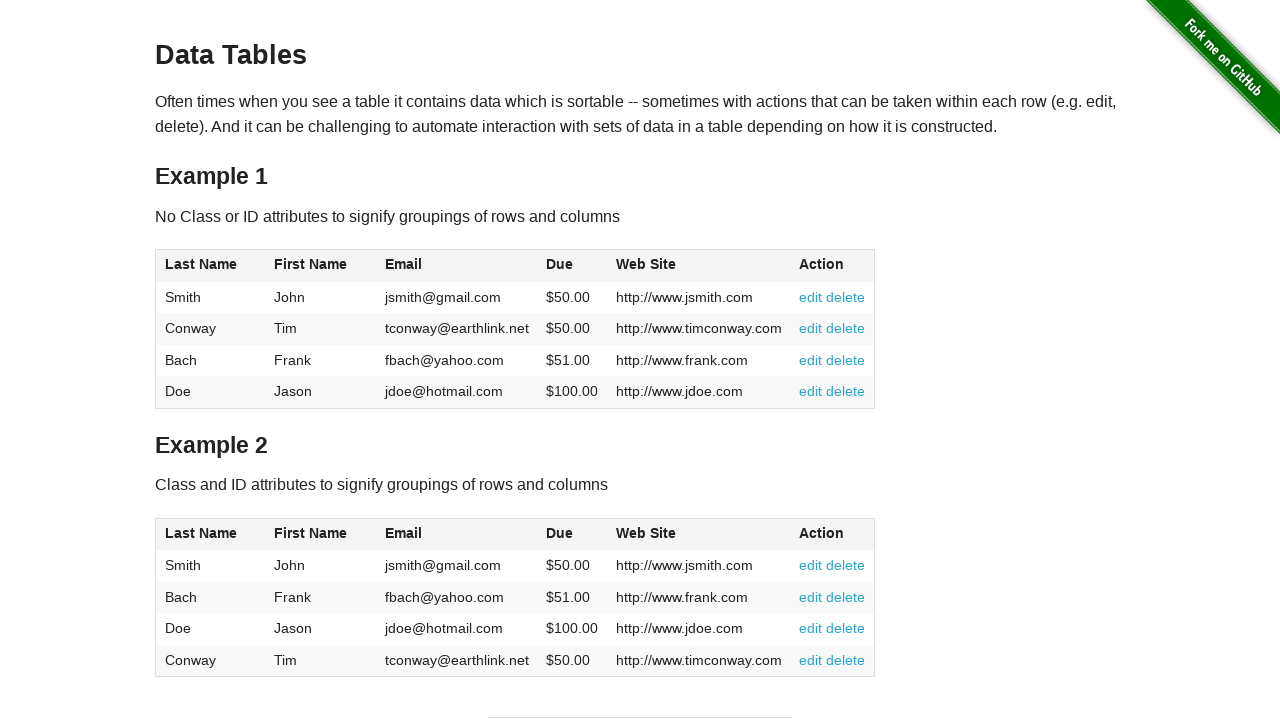

Waited for Due column data to load
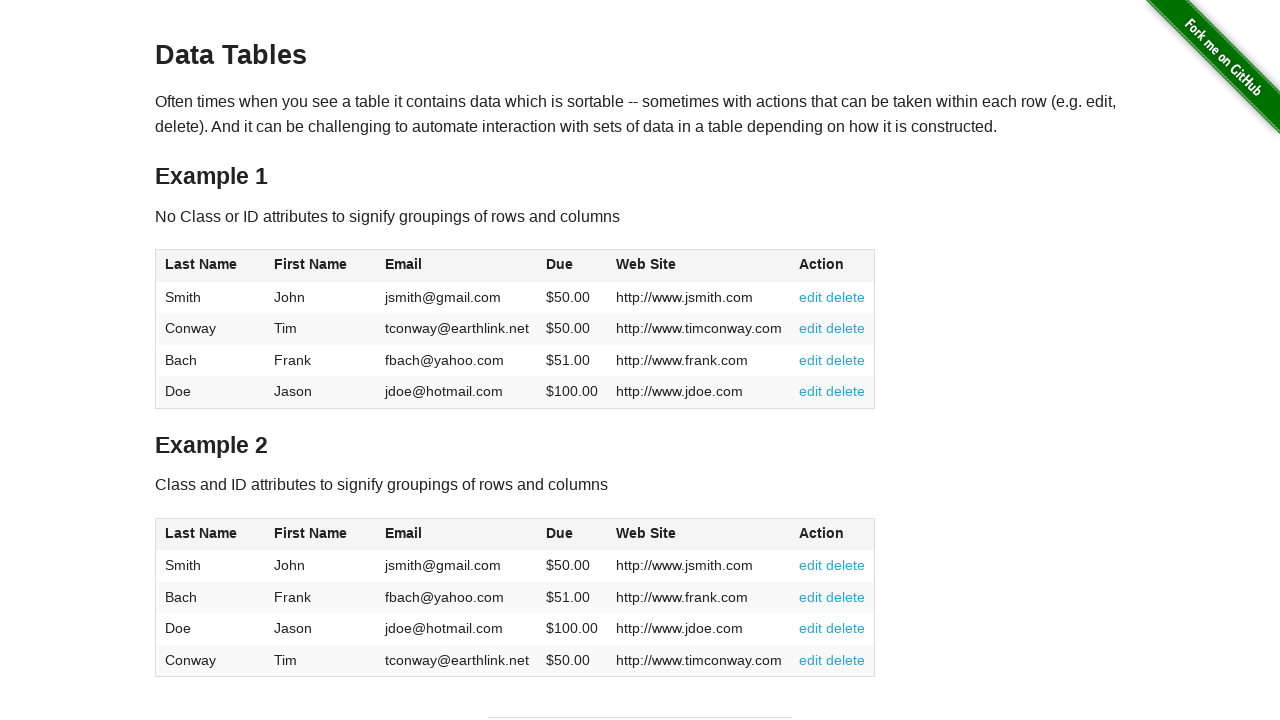

Retrieved all Due column elements from the table
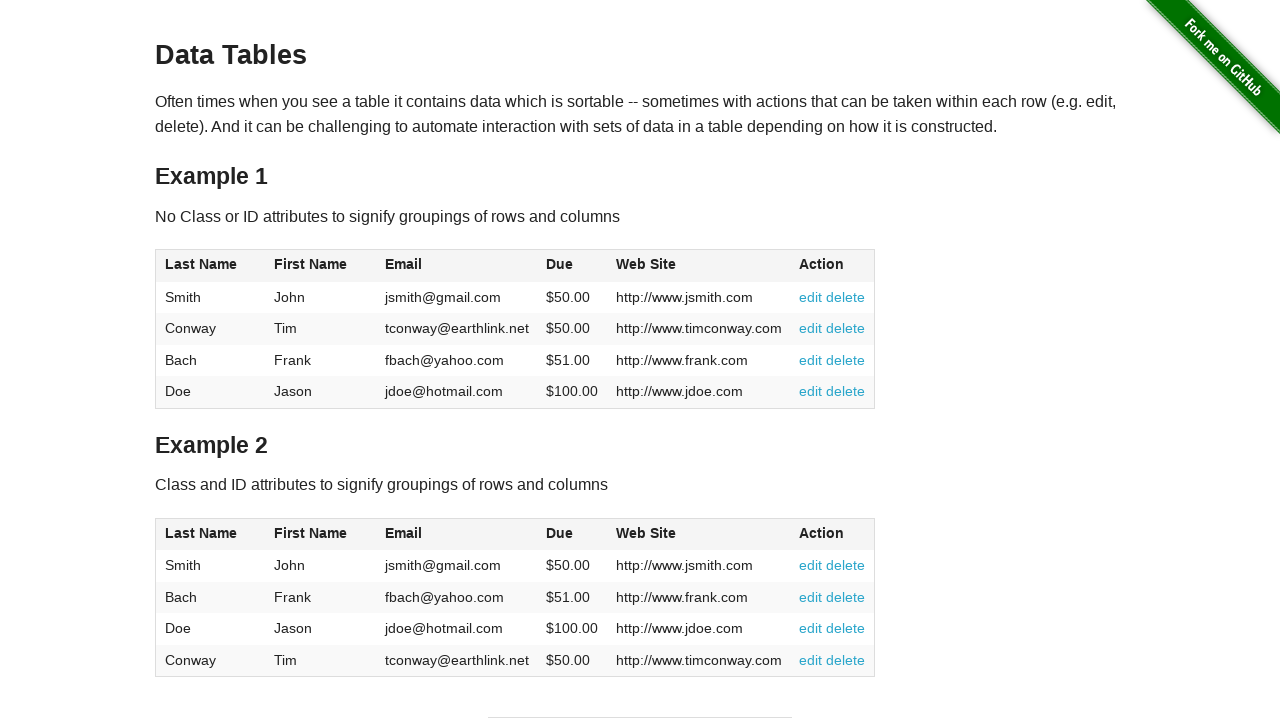

Extracted and converted Due values to float for comparison
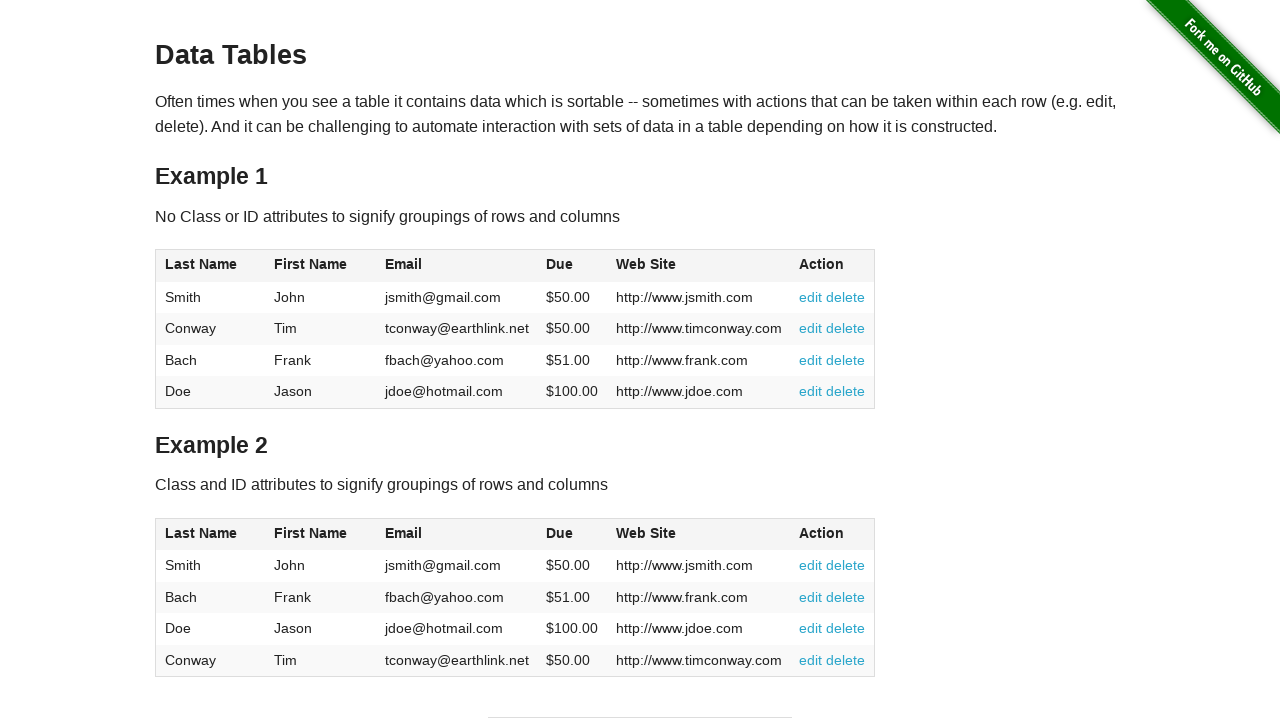

Verified that Due column values are sorted in ascending order
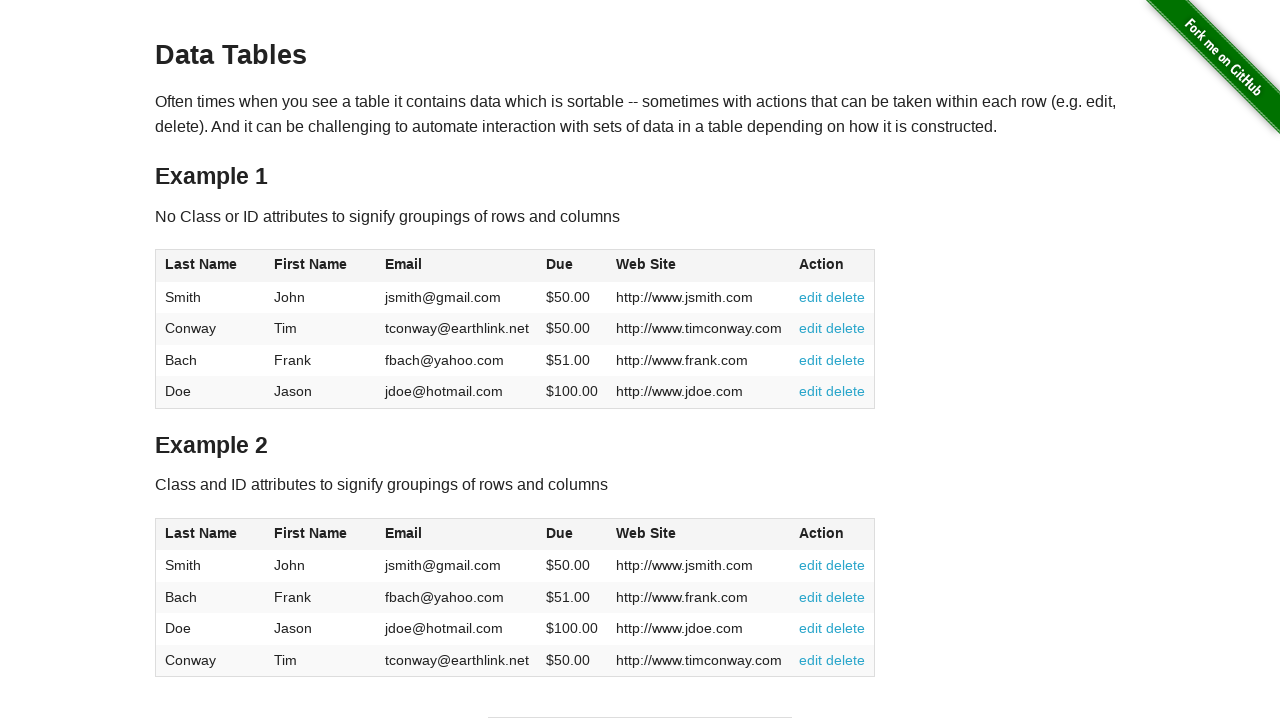

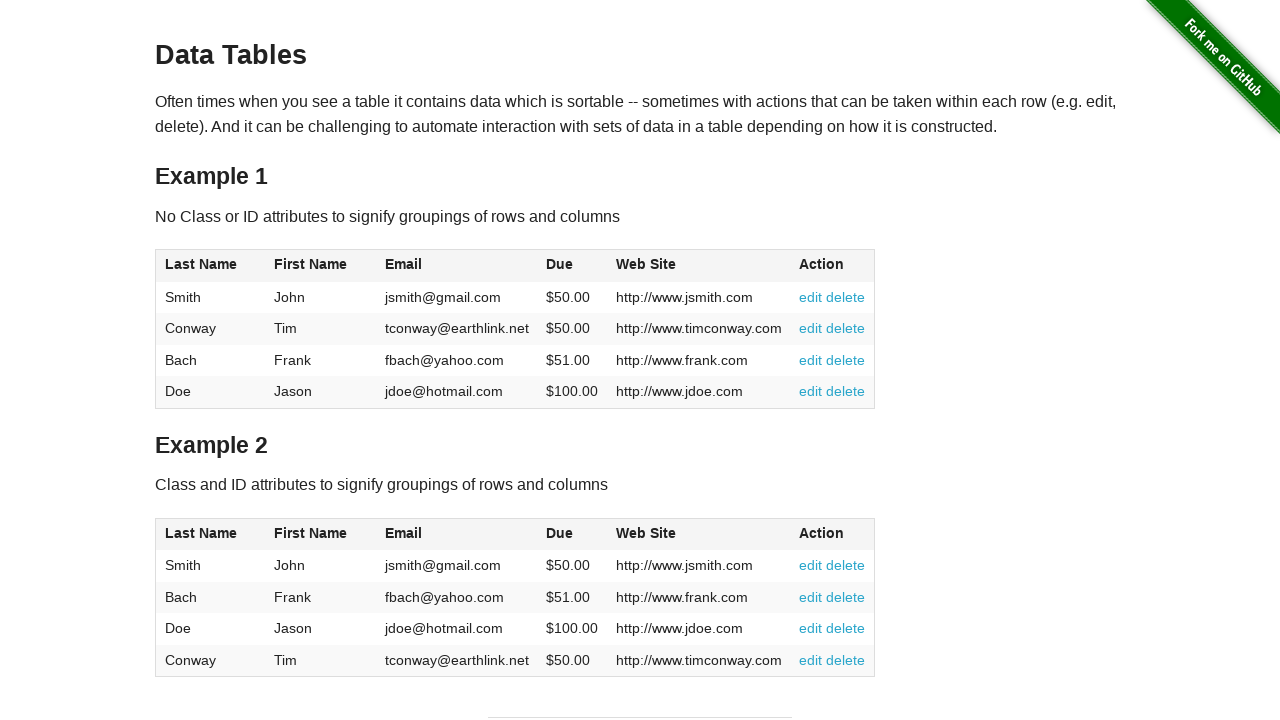